Tests mouse hover functionality by hovering over an element to reveal a dropdown menu and then clicking on the "Reload" link option

Starting URL: https://rahulshettyacademy.com/AutomationPractice/

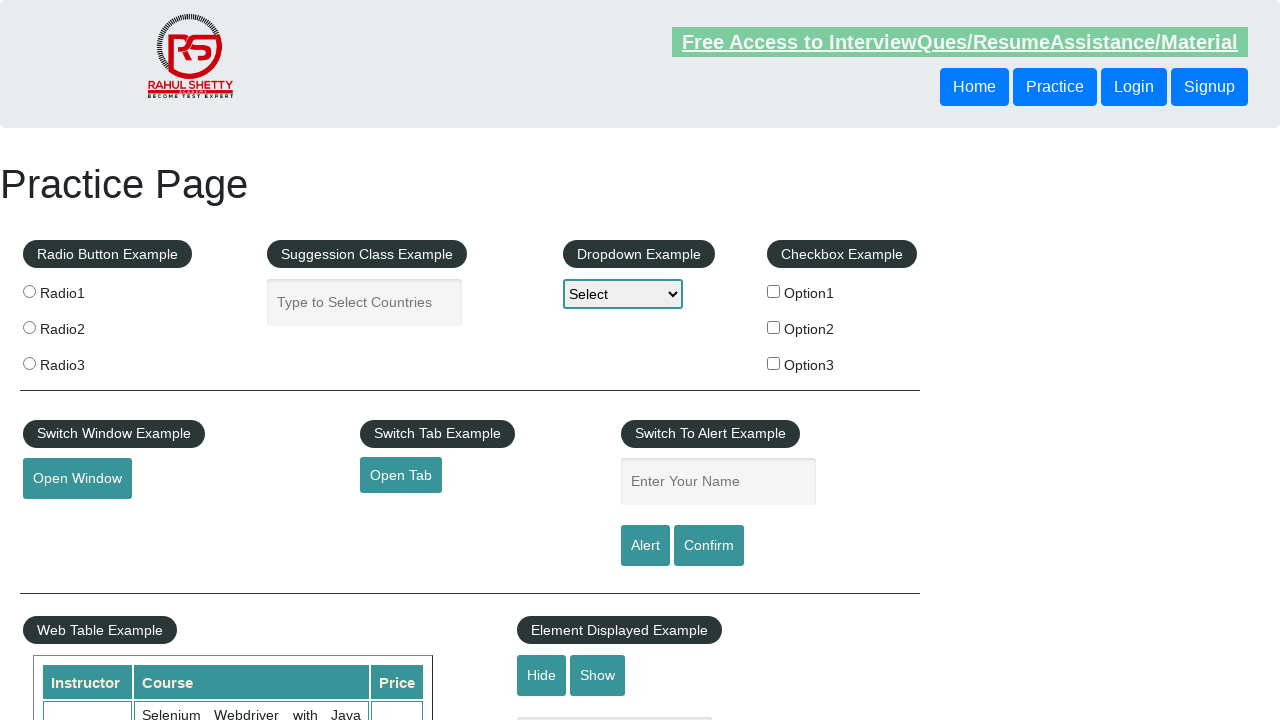

Navigated to AutomationPractice homepage
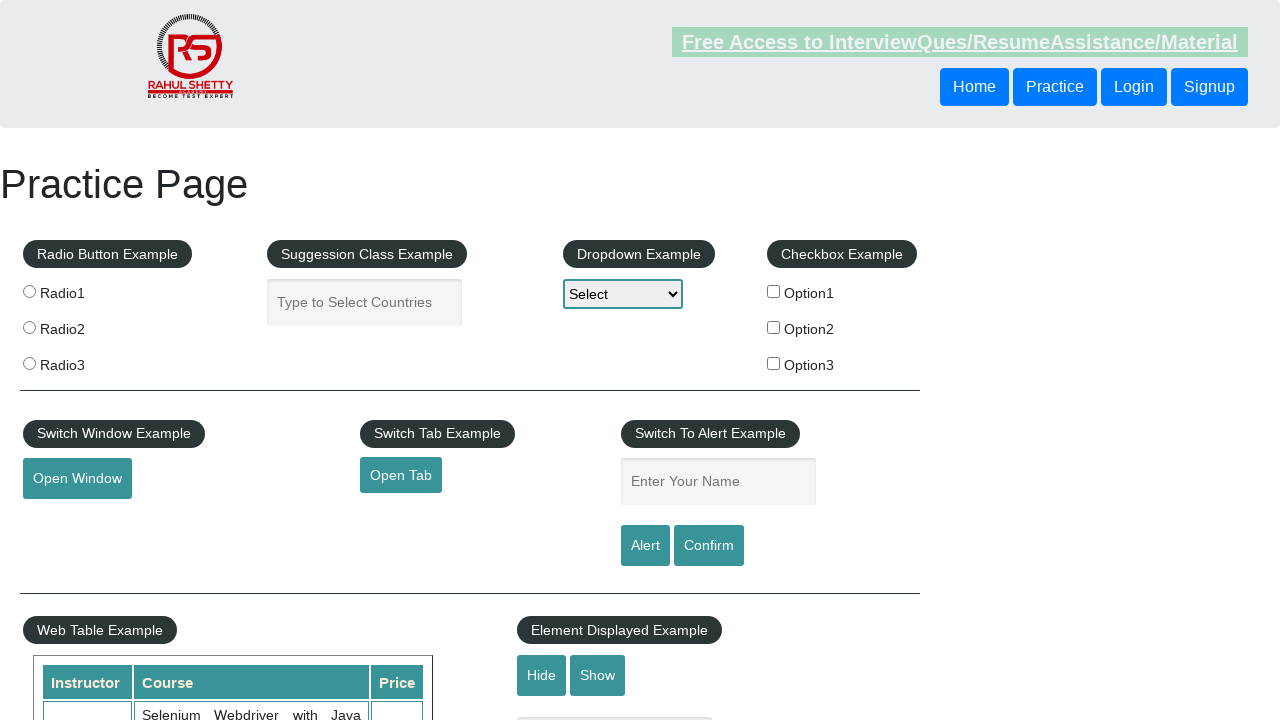

Hovered over mouse hover element to reveal dropdown menu at (83, 361) on #mousehover
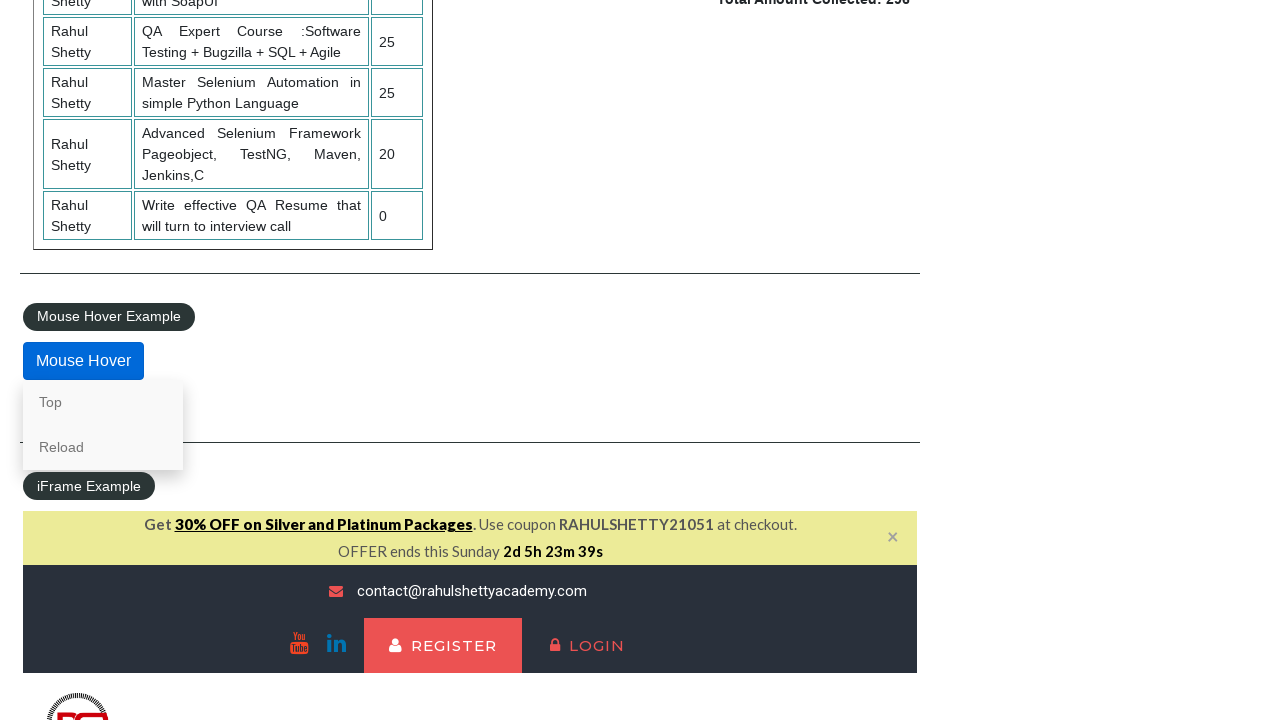

Clicked on 'Reload' link in dropdown menu at (103, 447) on a:text('Reload')
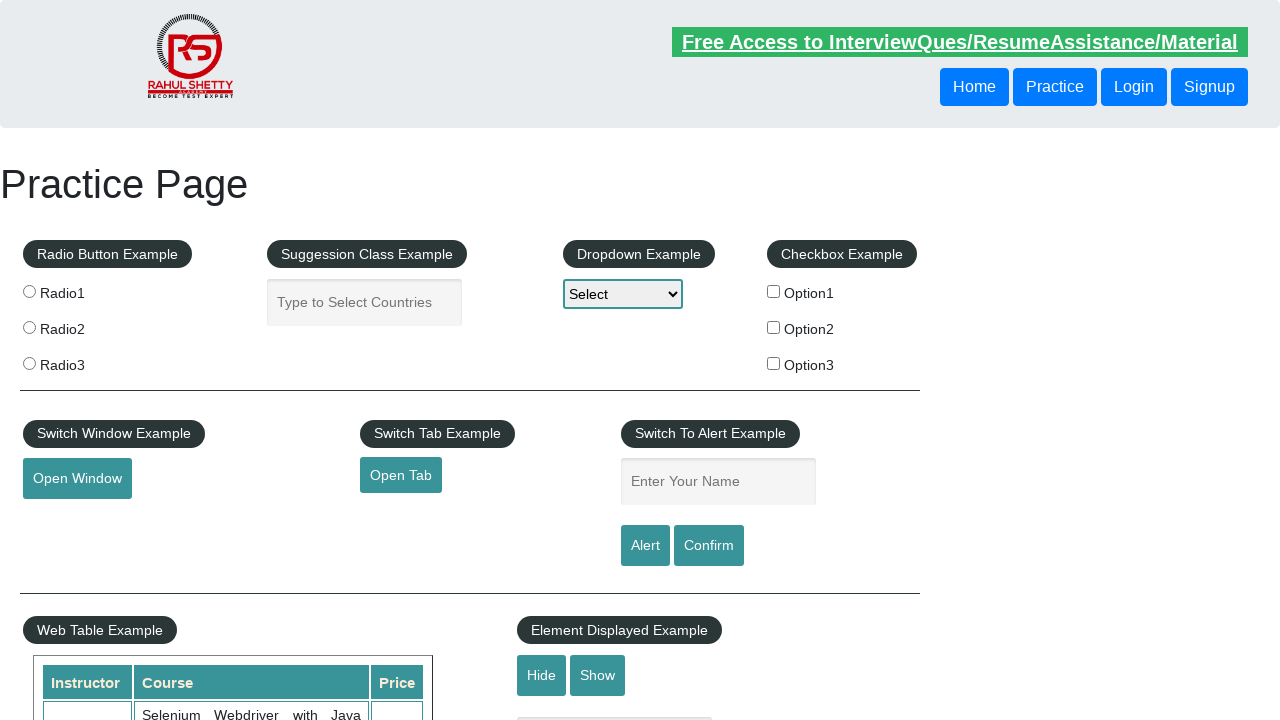

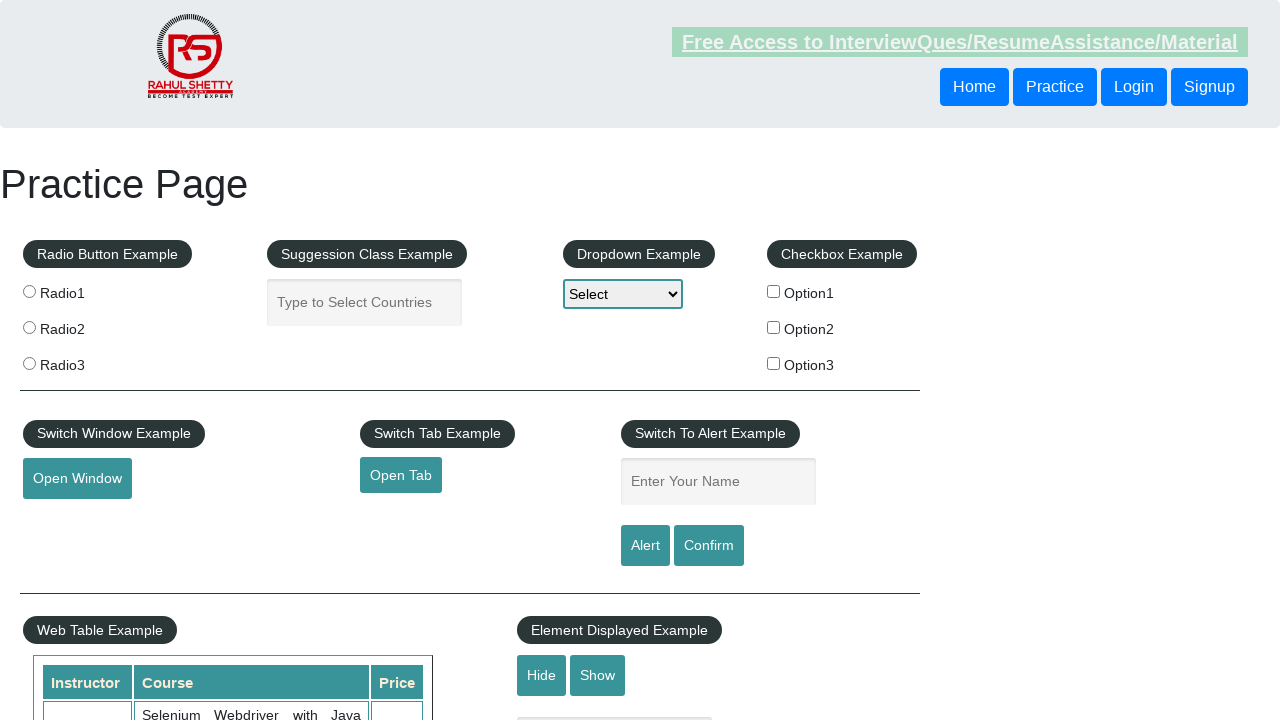